Tests prompt alert handling by clicking a button that triggers a prompt dialog, entering text, and accepting it

Starting URL: https://demoqa.com/alerts

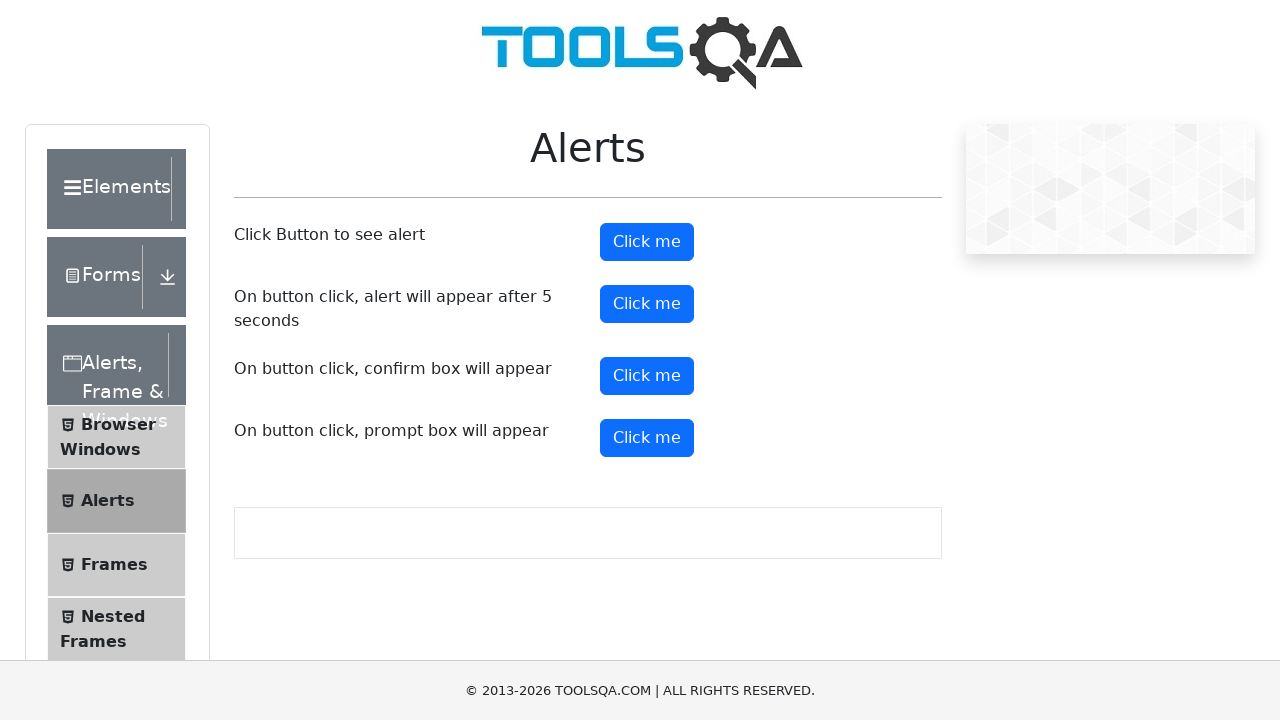

Set up dialog handler to accept prompt with 'automation testing'
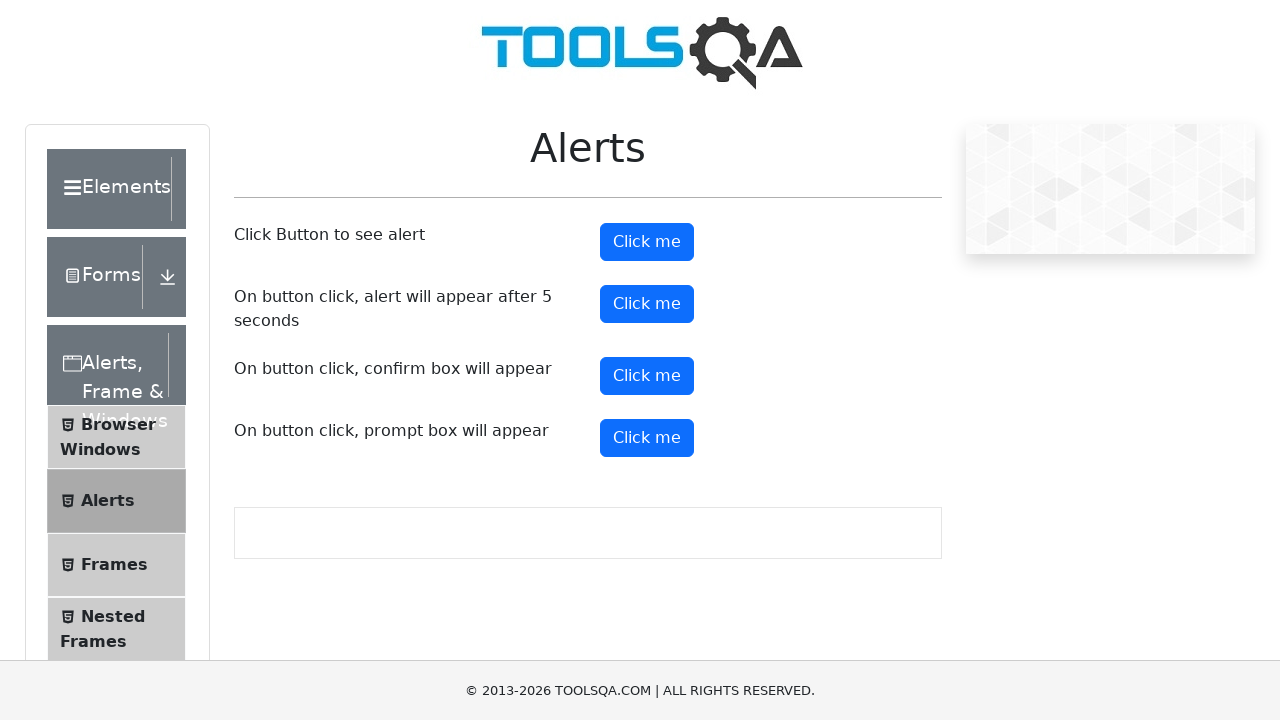

Clicked prompt alert button at (647, 438) on #promtButton
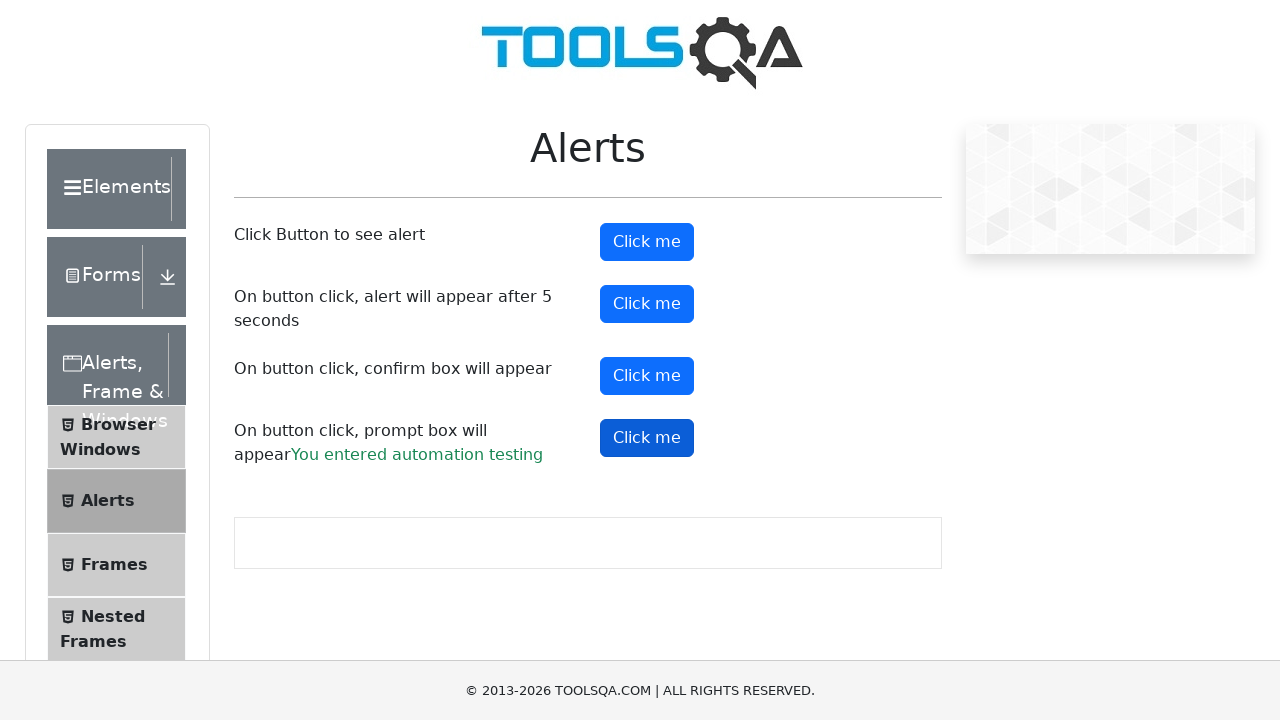

Prompt result text appeared
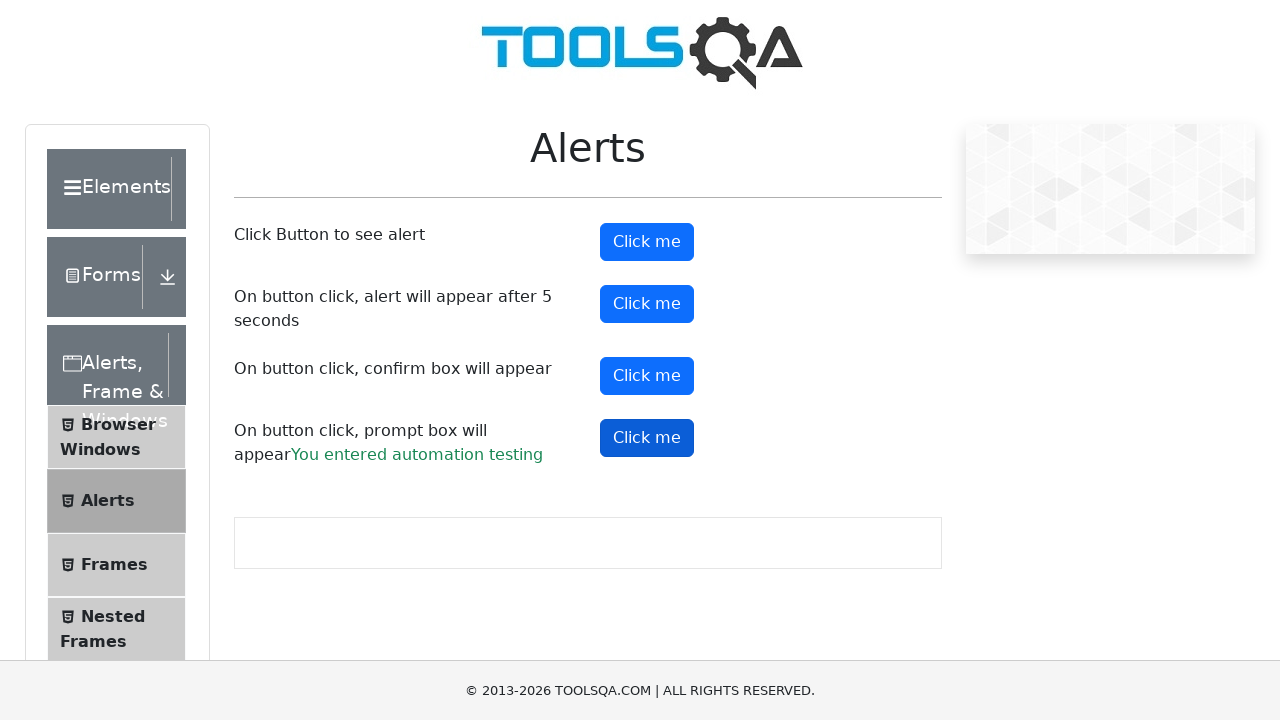

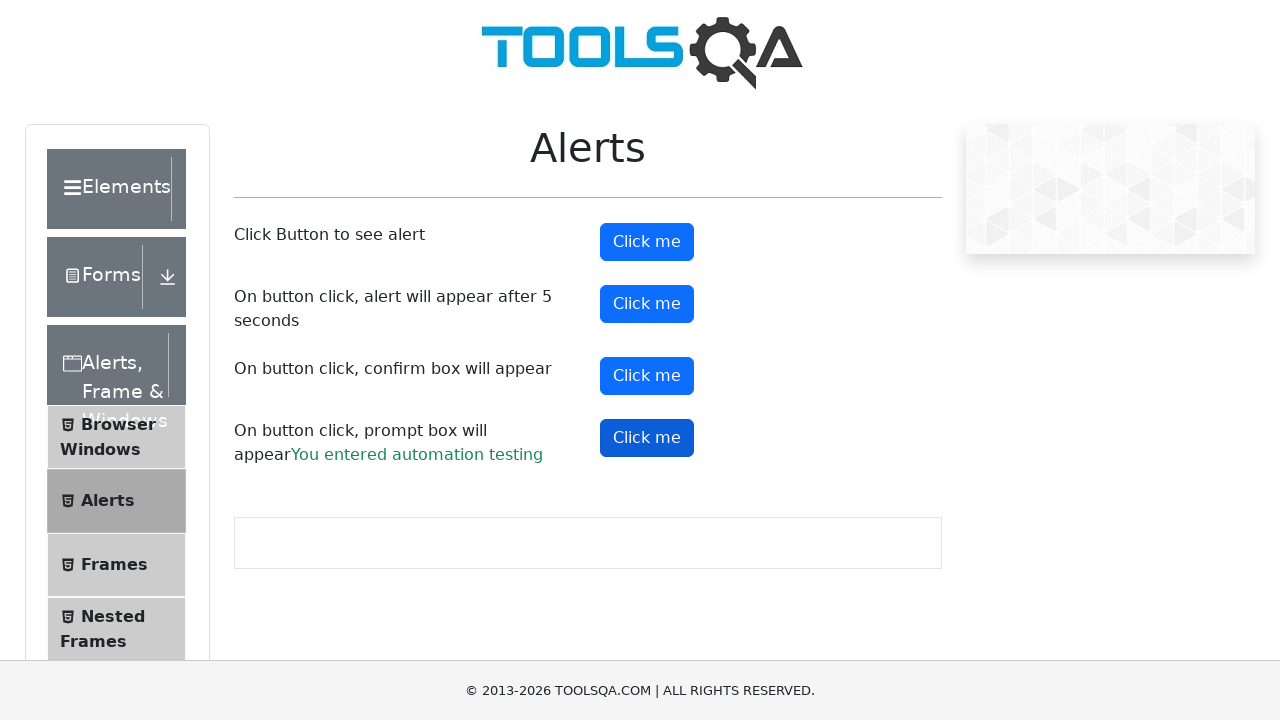